Tests location search functionality on Swiggy by entering a delivery location

Starting URL: https://www.swiggy.com/

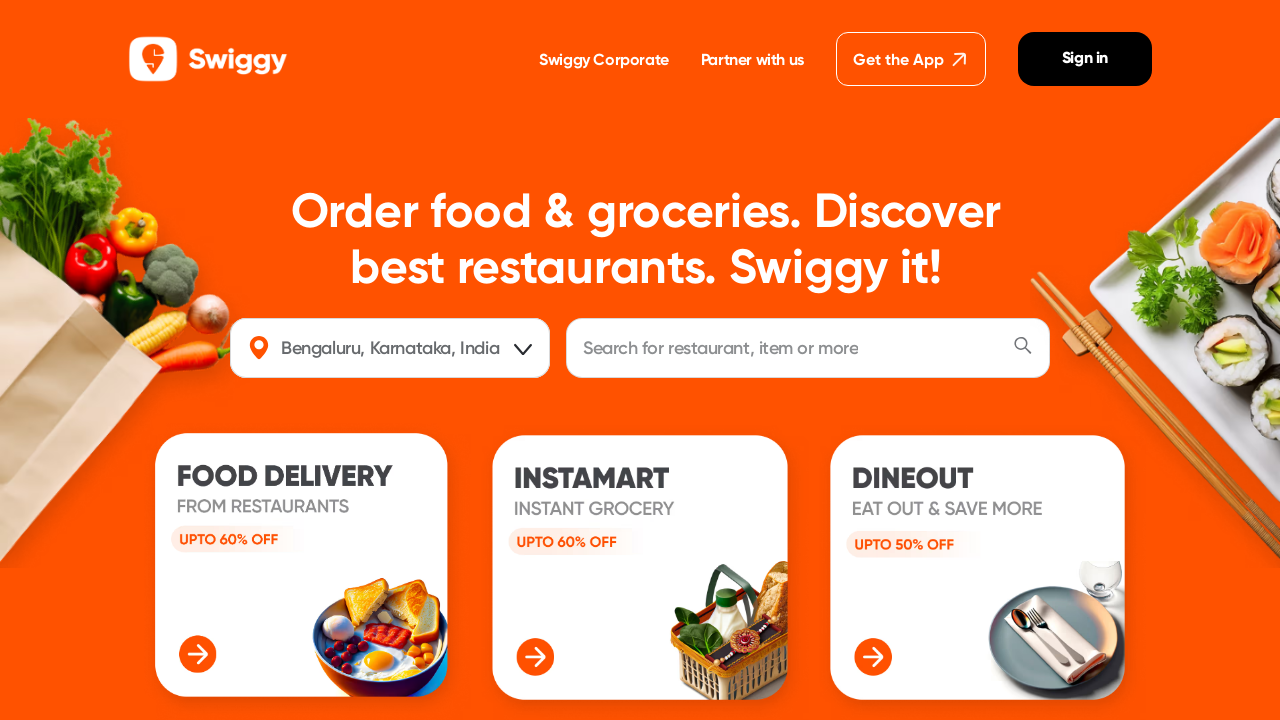

Filled location field with 'coimbatore' on #location
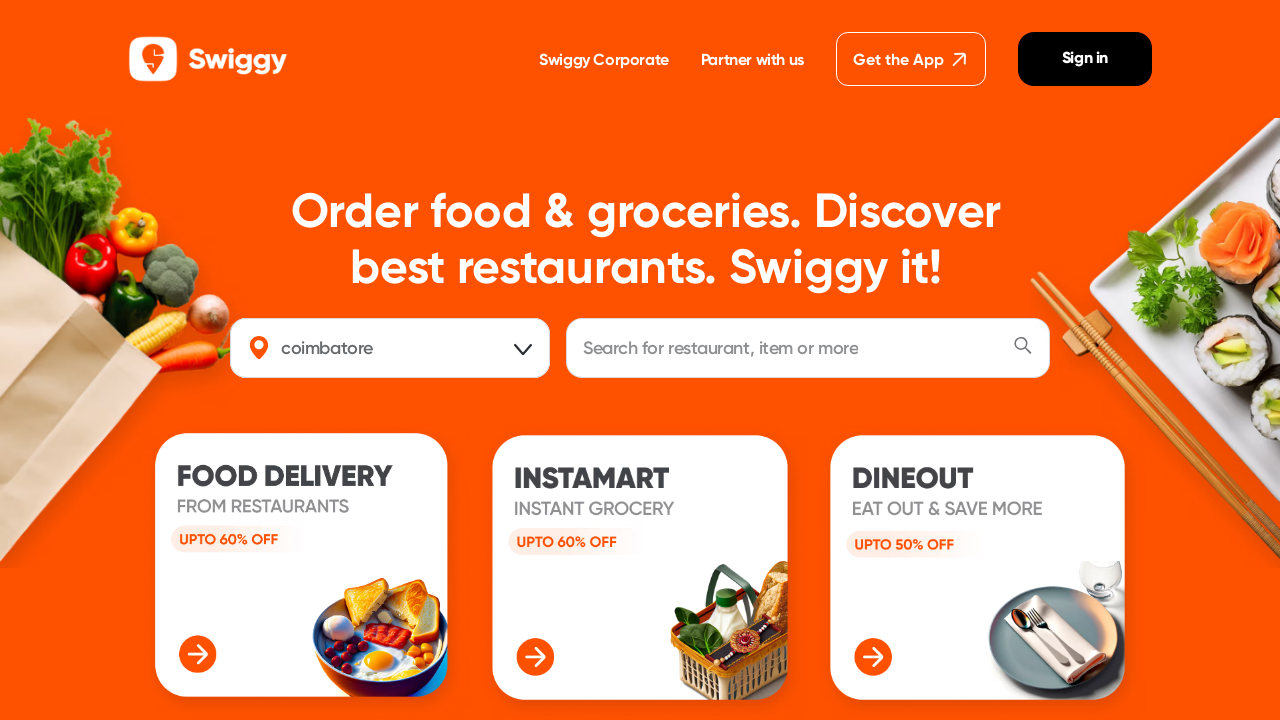

Clicked on location field to trigger search at (392, 348) on #location
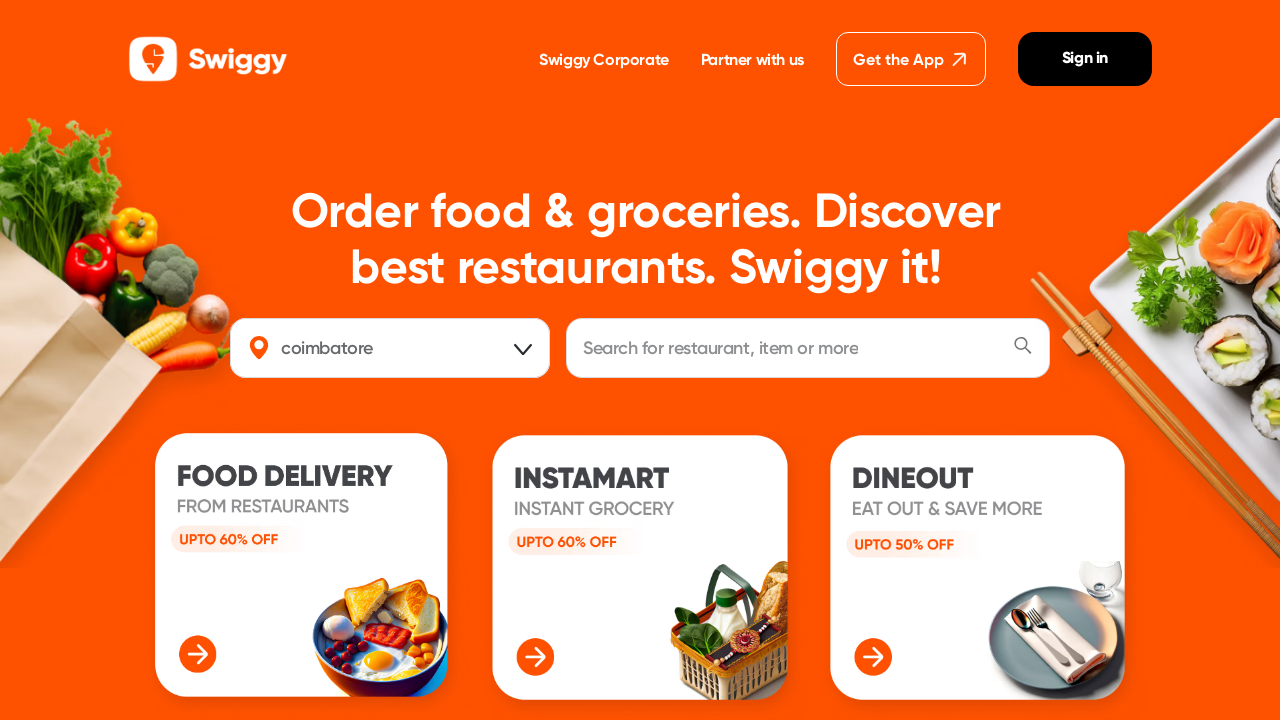

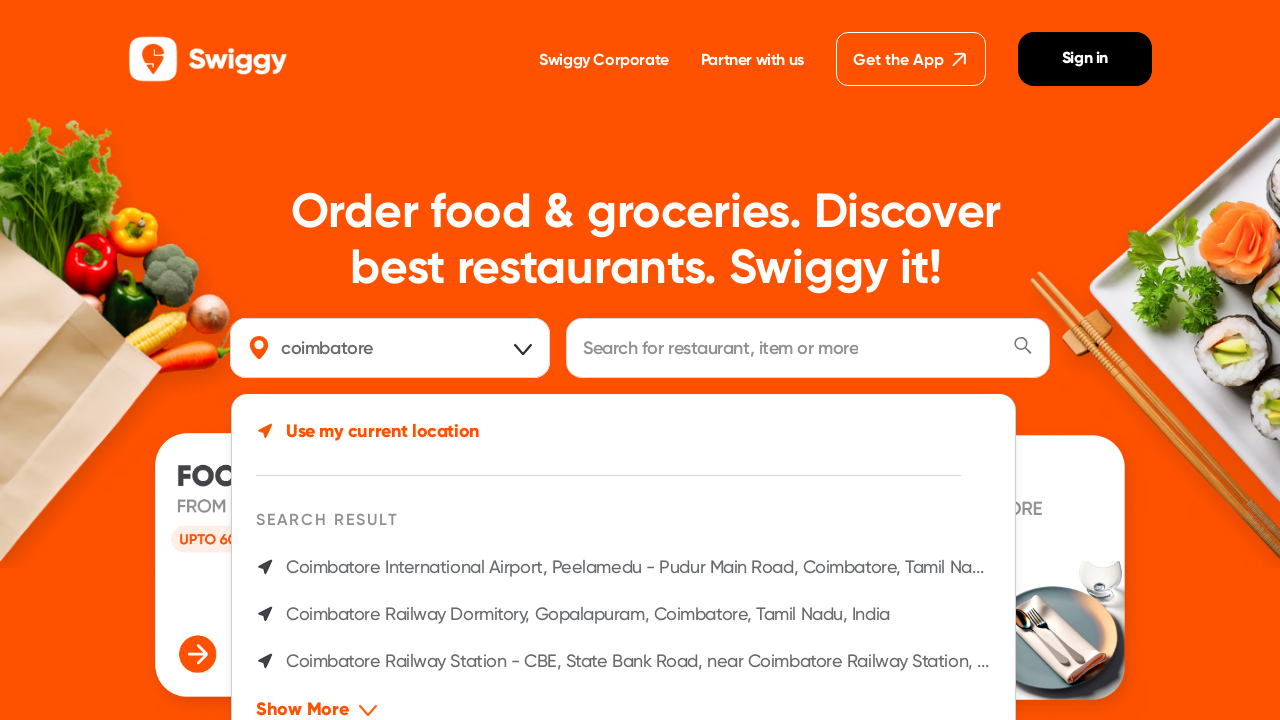